Tests that the page data range message updates correctly when navigating between pages in the pagination component.

Starting URL: https://docs.webforj.com/navigatorpages?

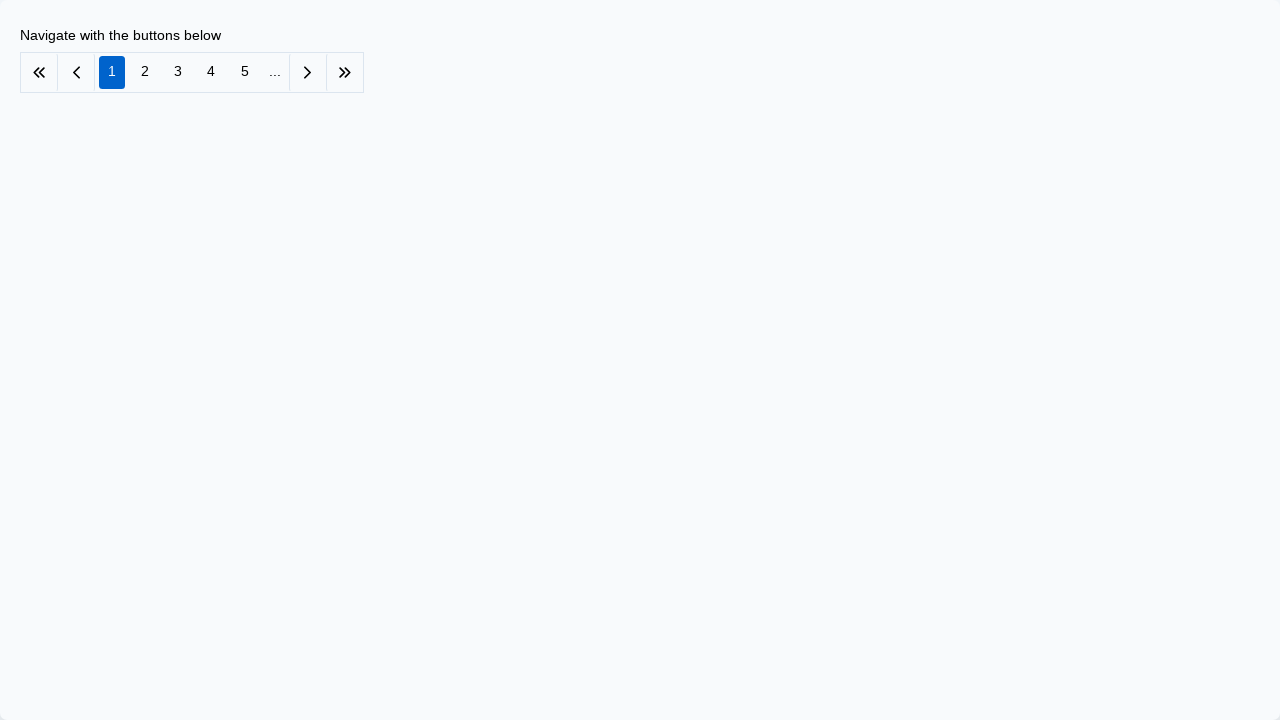

Waited for page to load
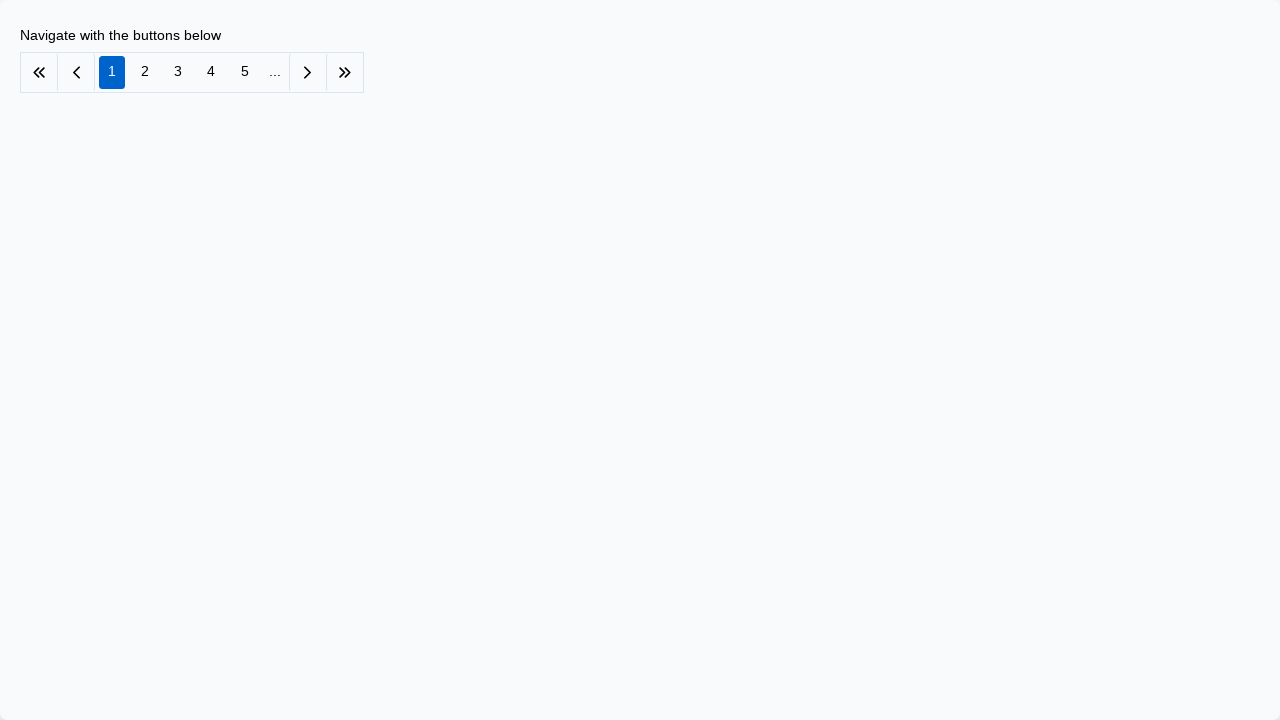

Verified page 1 is current
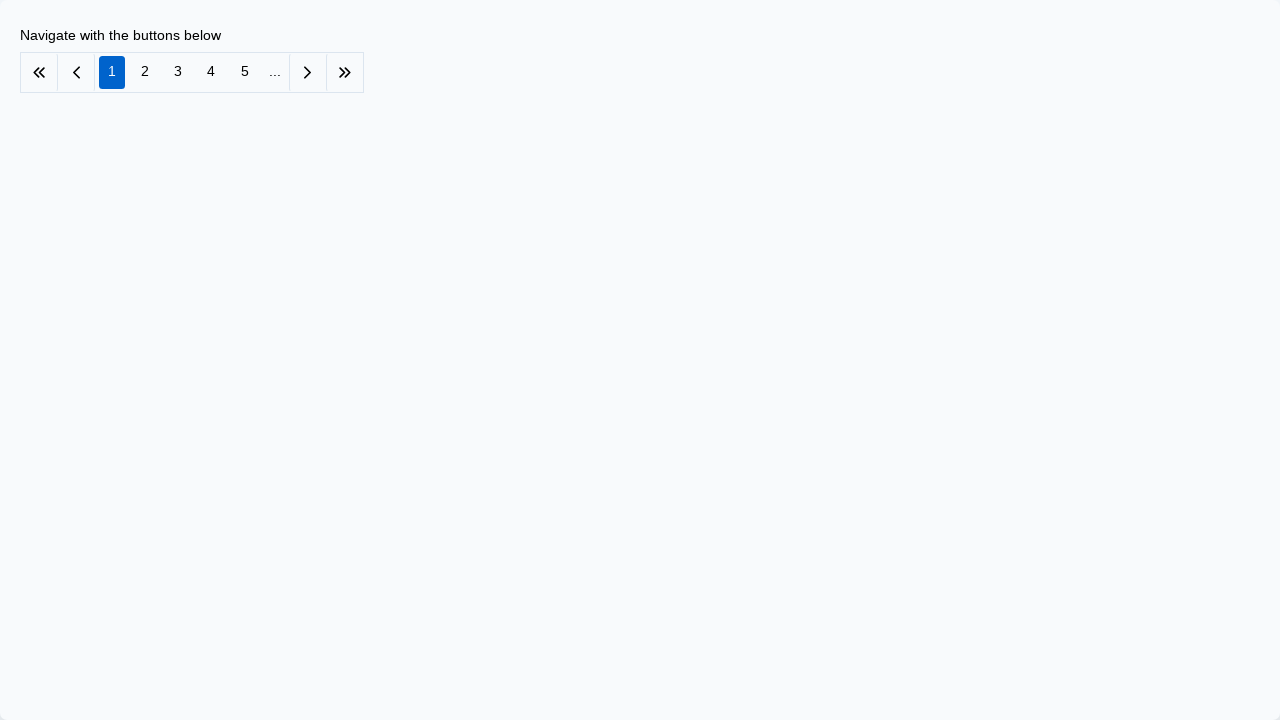

Clicked button to navigate to page 2 at (145, 72) on button[title='Goto page 2']
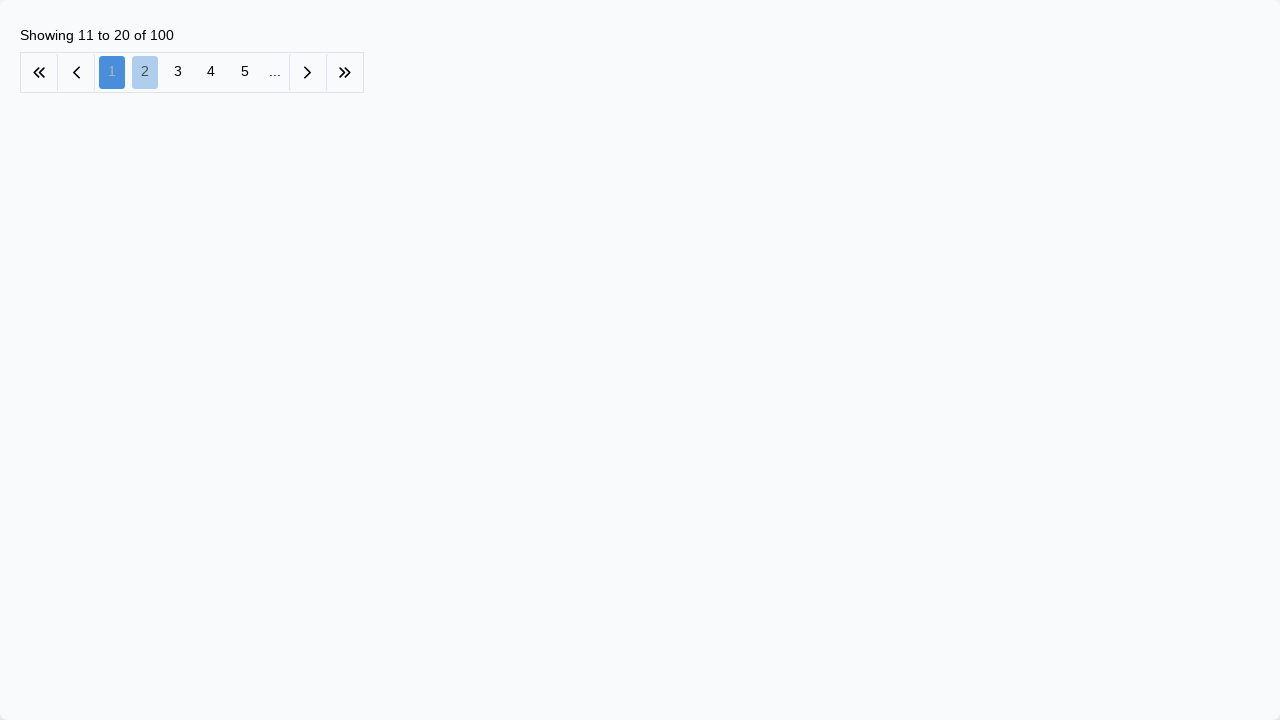

Waited for page 2 to become current
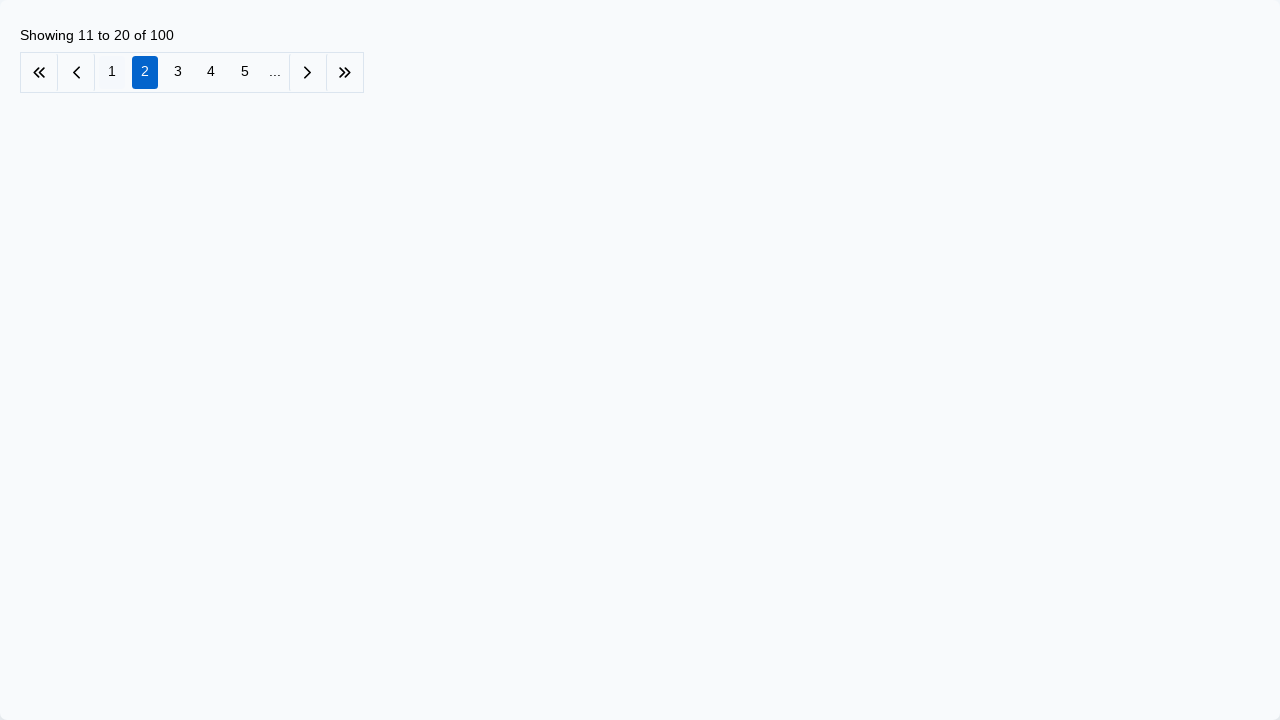

Located page data range message for page 2
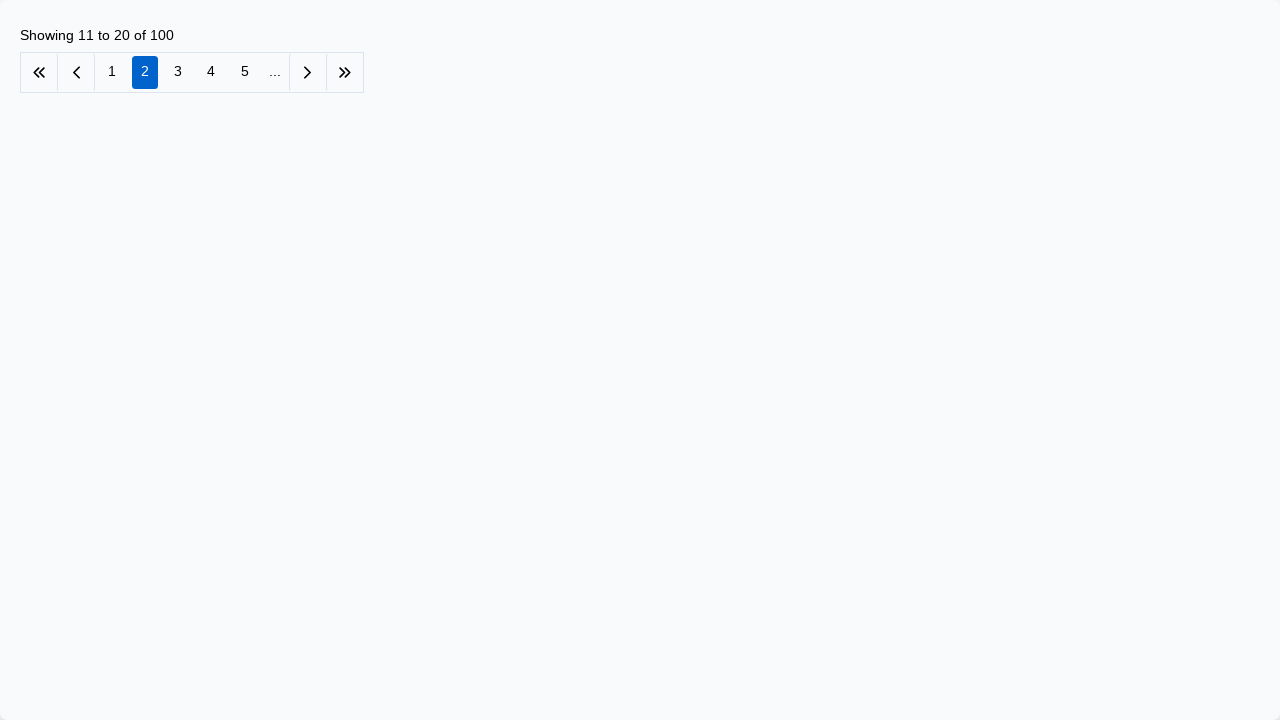

Verified page data message 'Showing 11 to 20 of 100' is visible
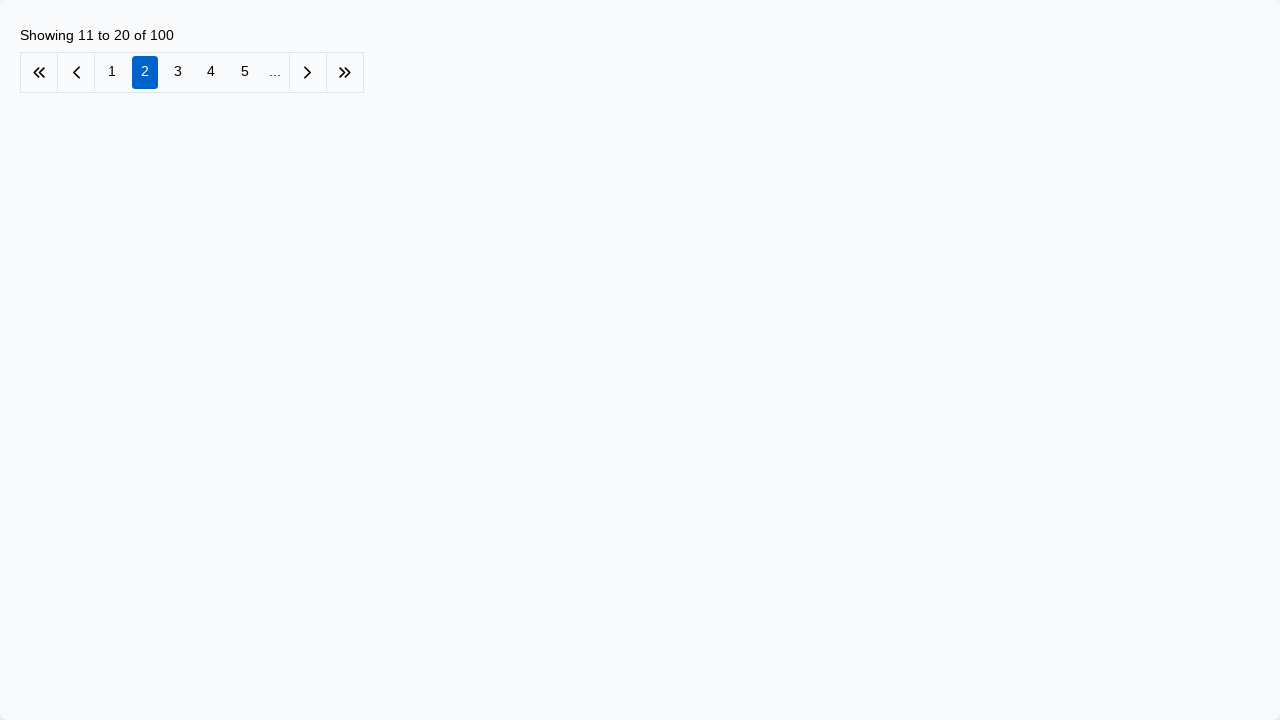

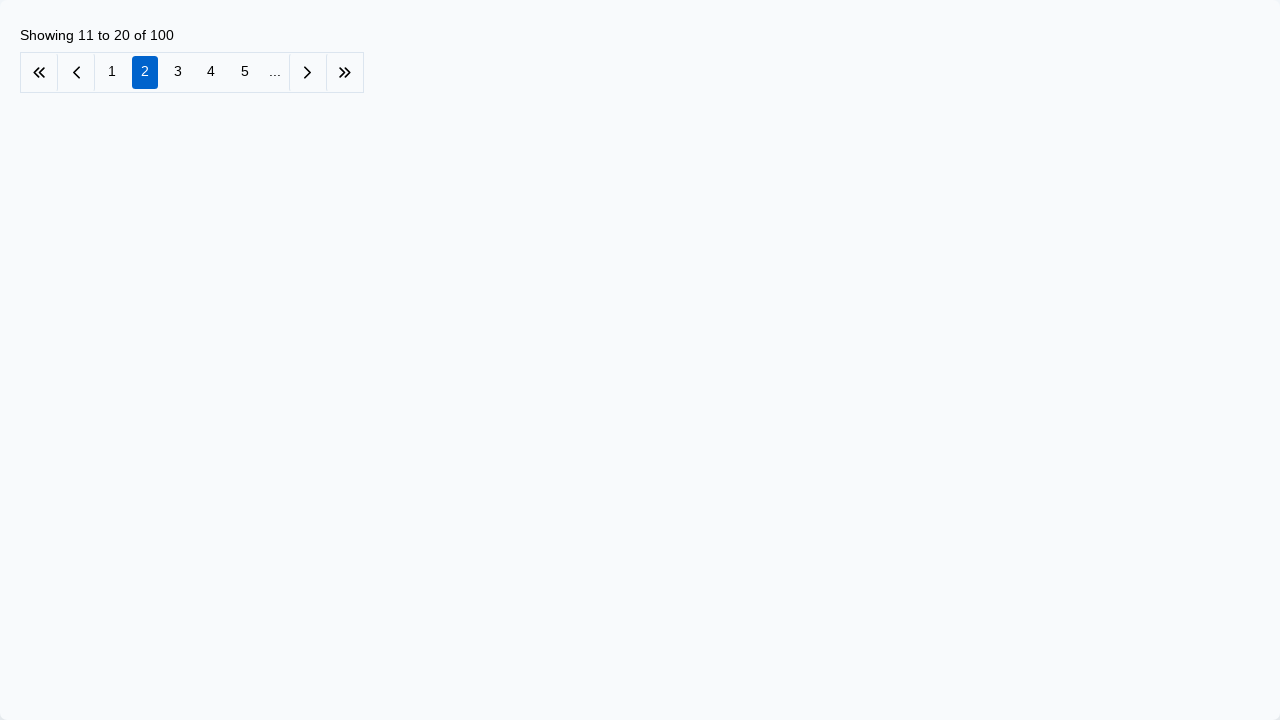